Tests browser navigation by visiting two job search websites (dice.com and indeed.com), then using browser back and forward navigation to verify history navigation works correctly.

Starting URL: http://www.dice.com/

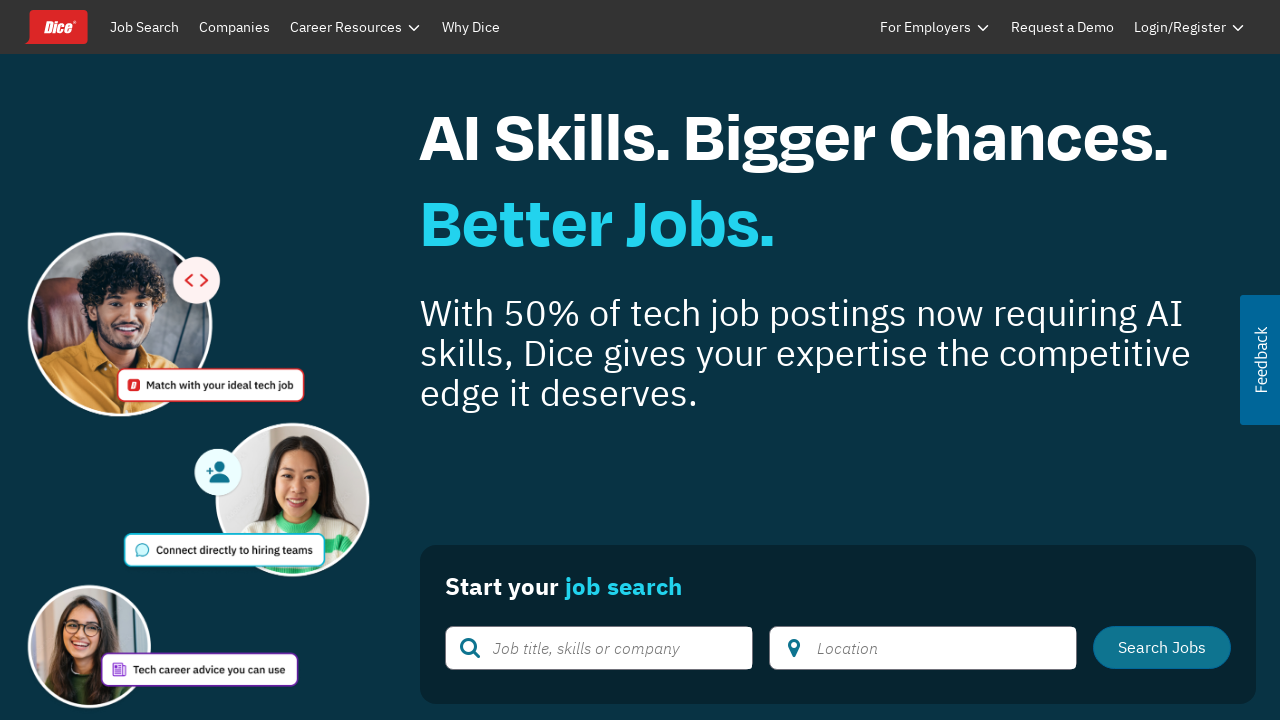

Navigated to indeed.com
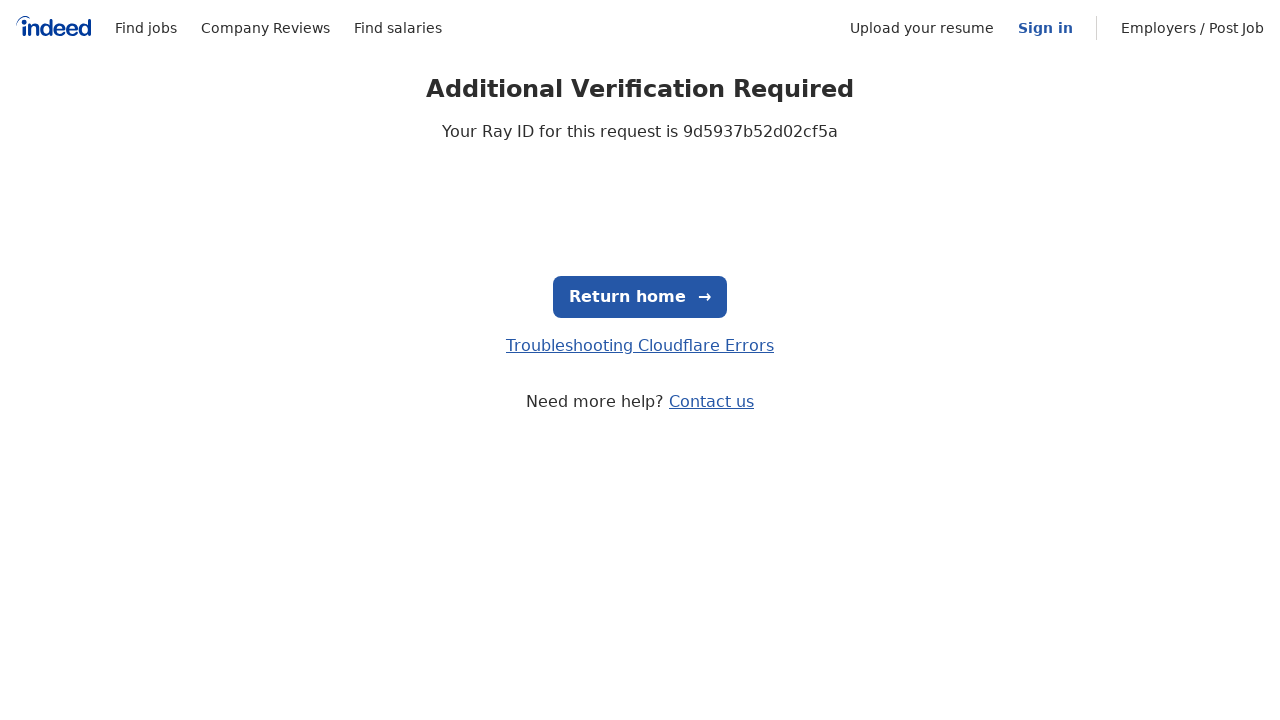

Navigated back to dice.com using browser back button
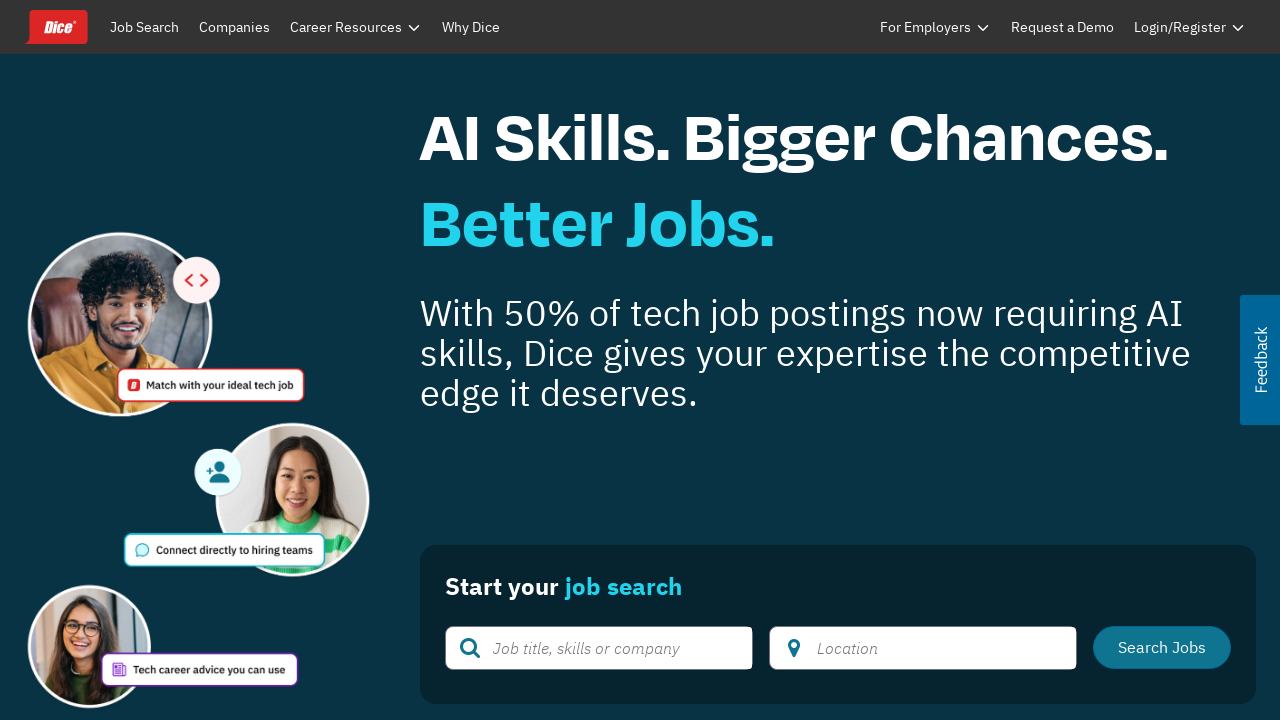

Verified dice.com page loaded completely
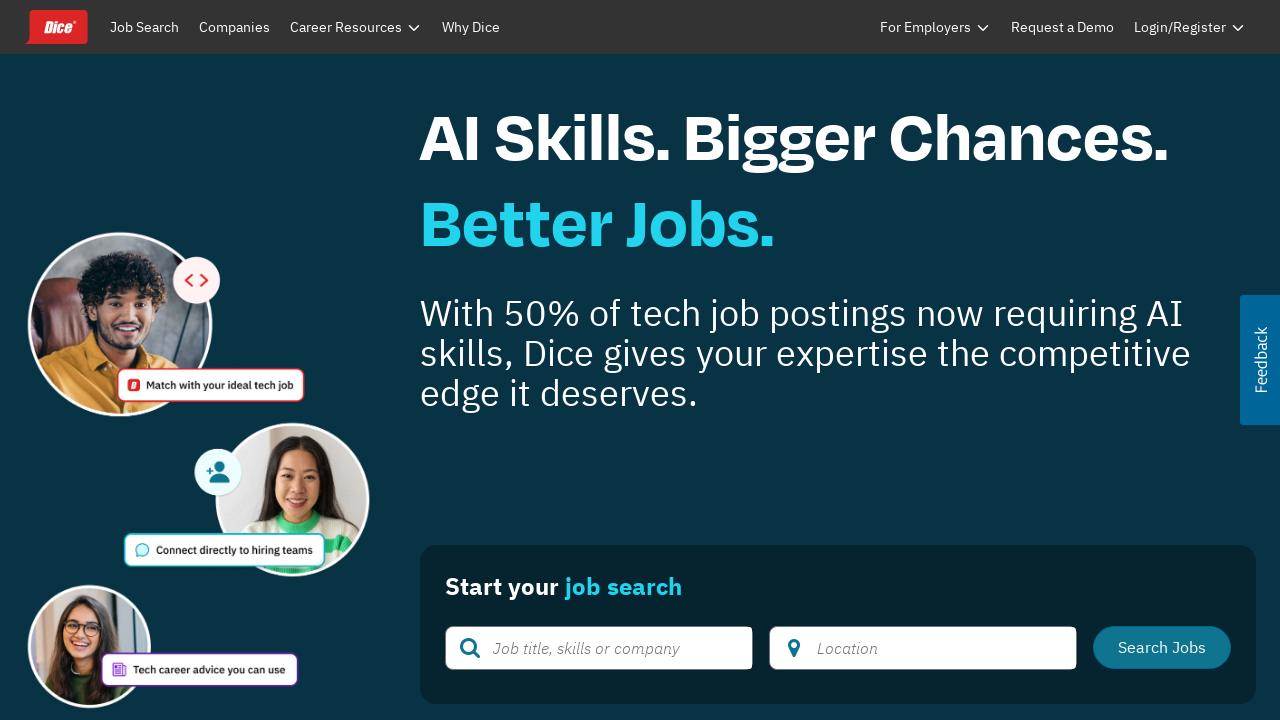

Navigated forward to indeed.com using browser forward button
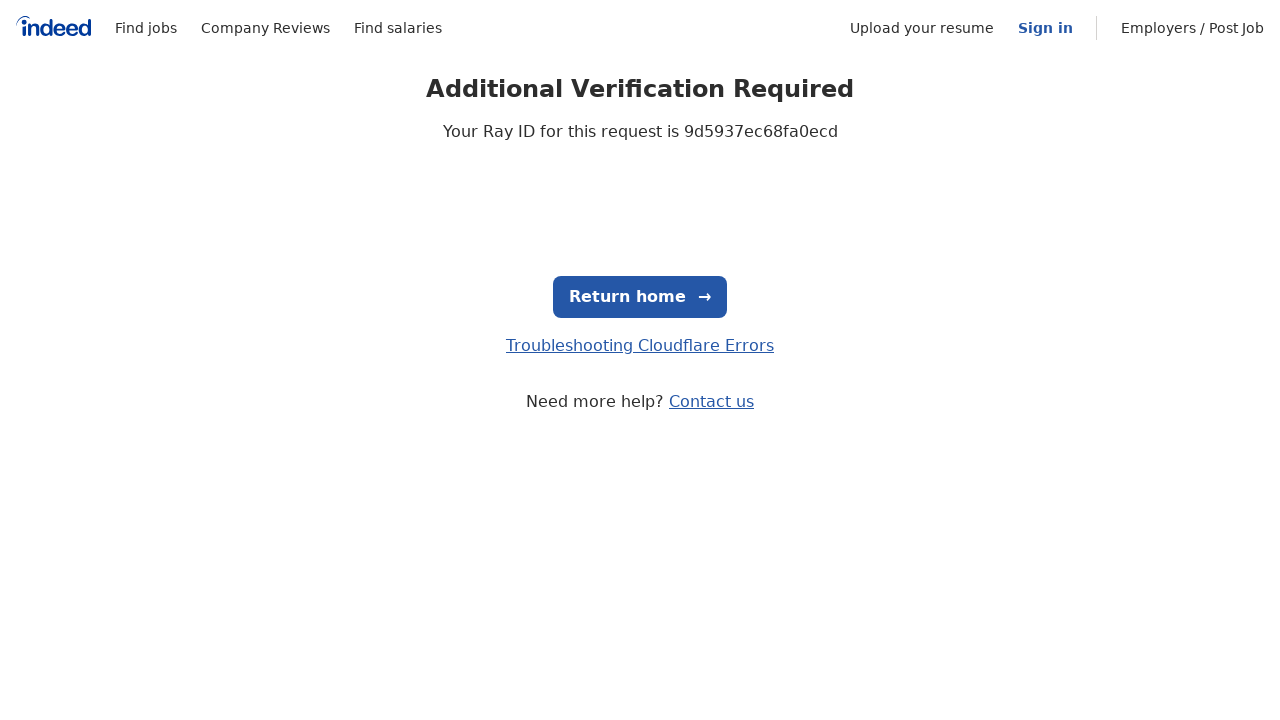

Verified indeed.com page loaded completely
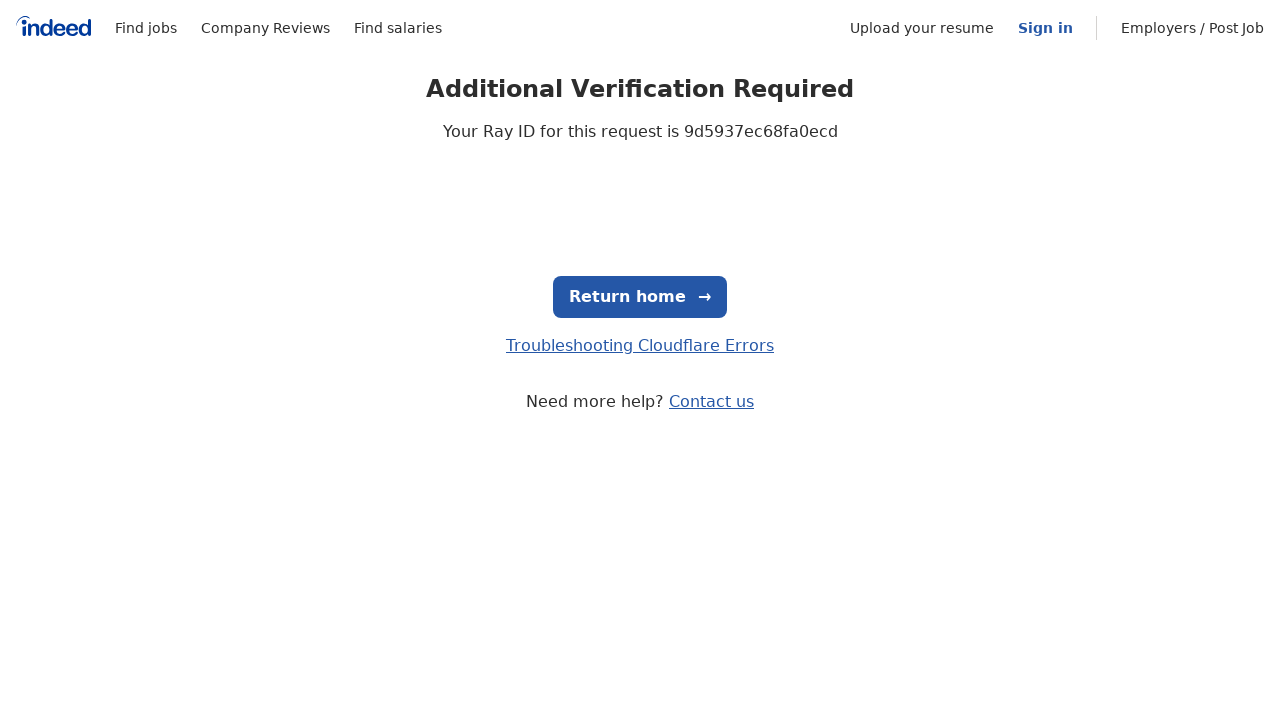

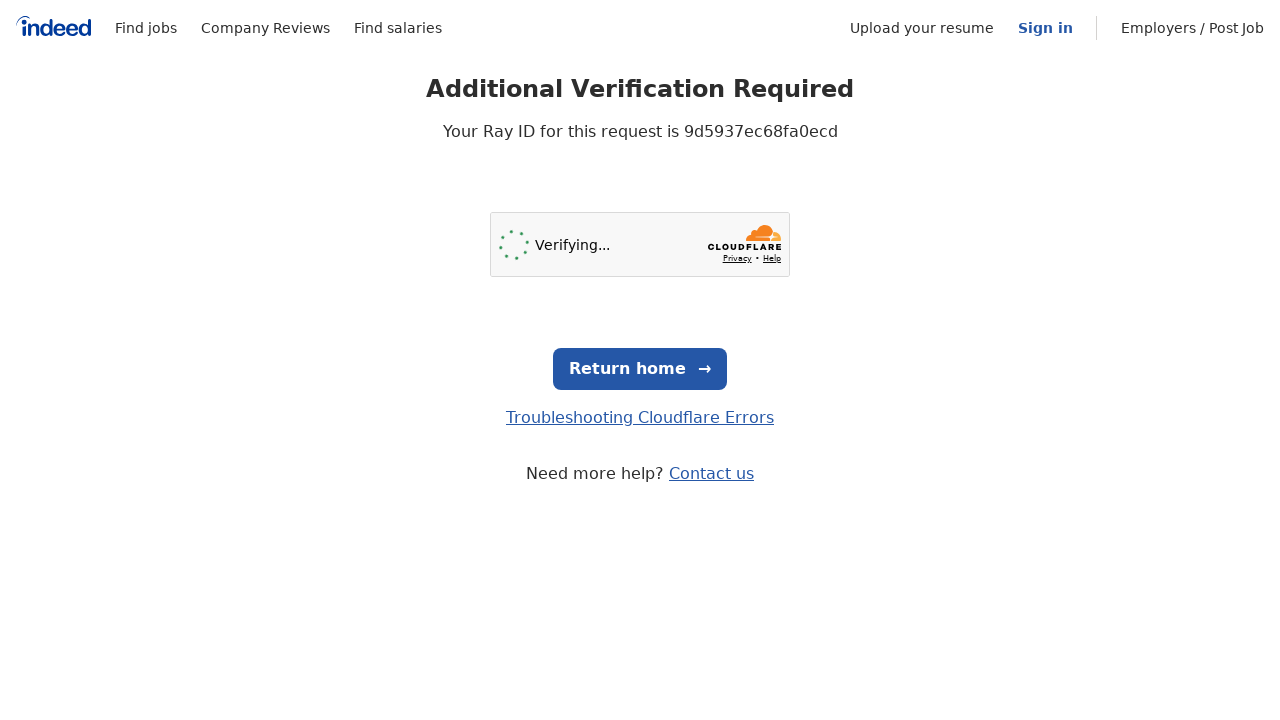